Navigates to a Kakao emoticon page and waits for the product information and emoticon elements to load on the page.

Starting URL: https://e.kakao.com/t/uh-uh-uh-ver-2

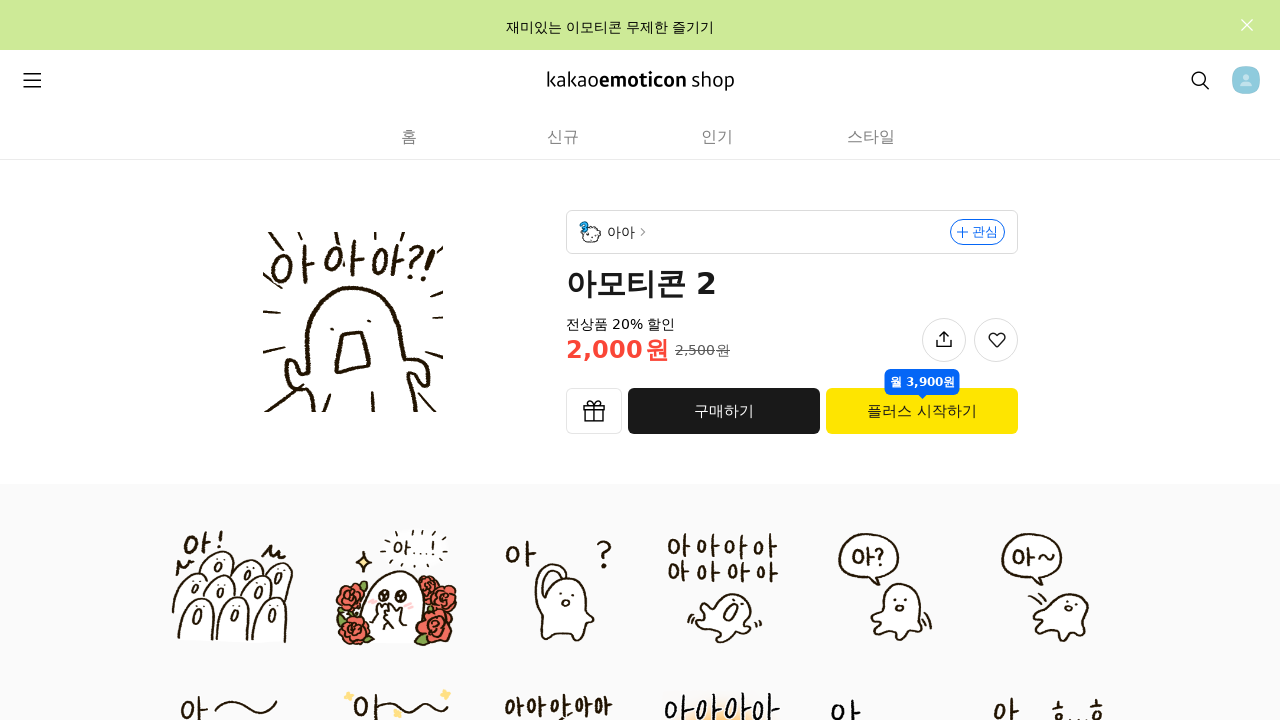

Root container loaded
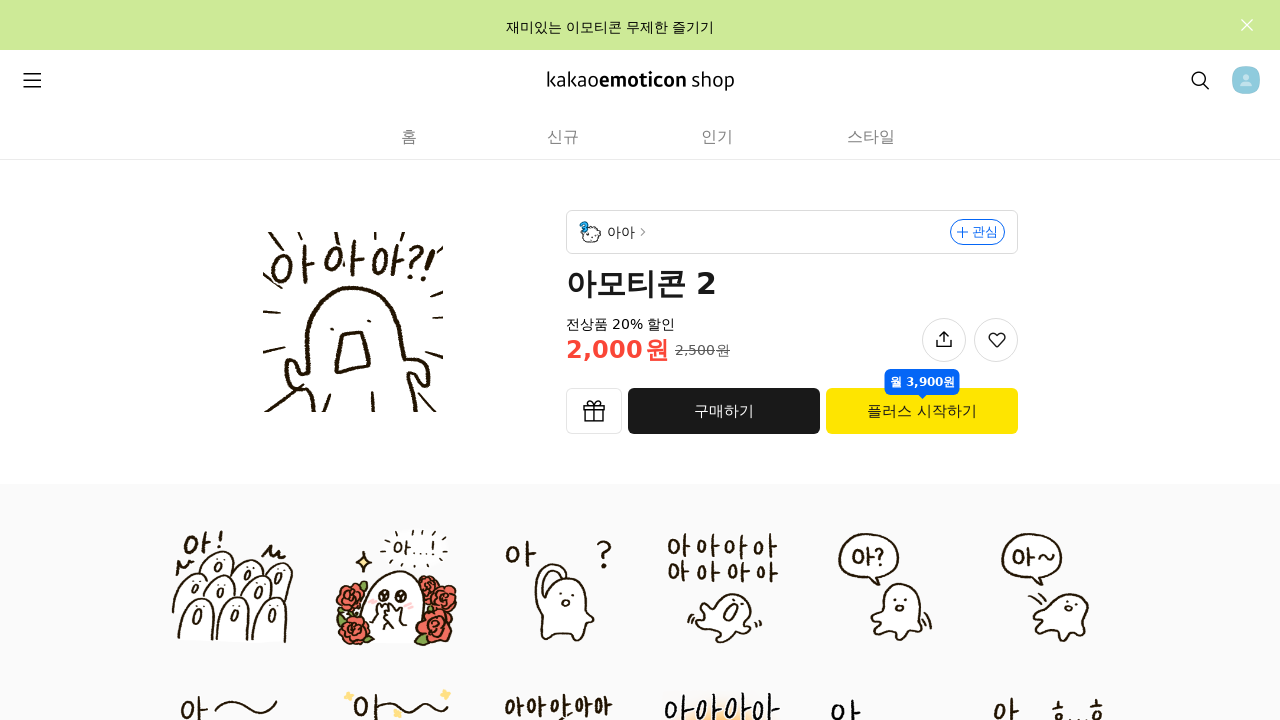

Product information area loaded
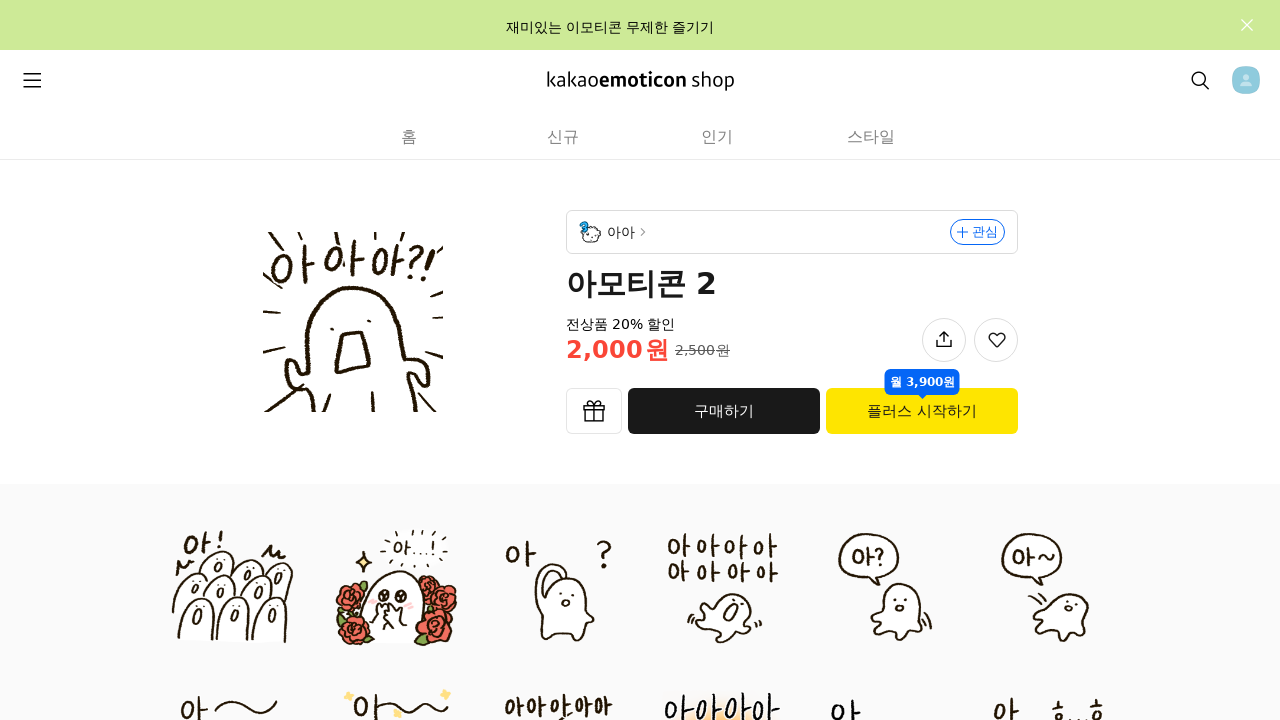

Emoticon list elements loaded
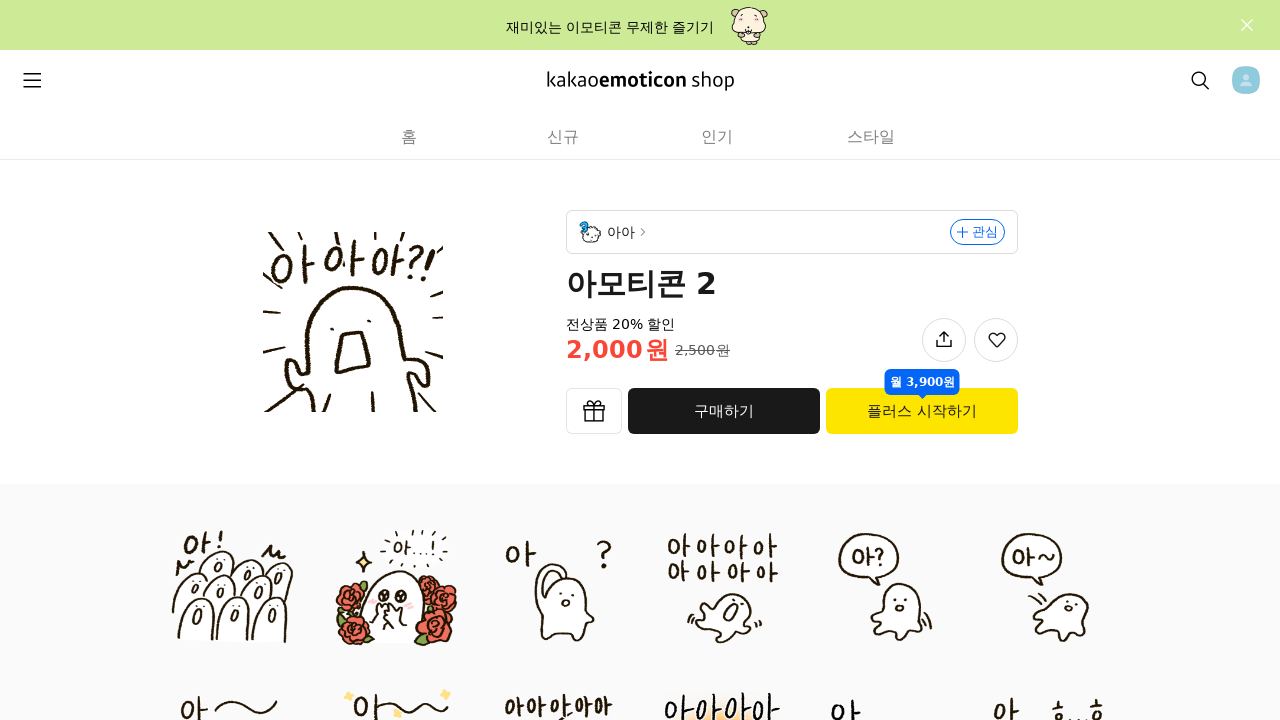

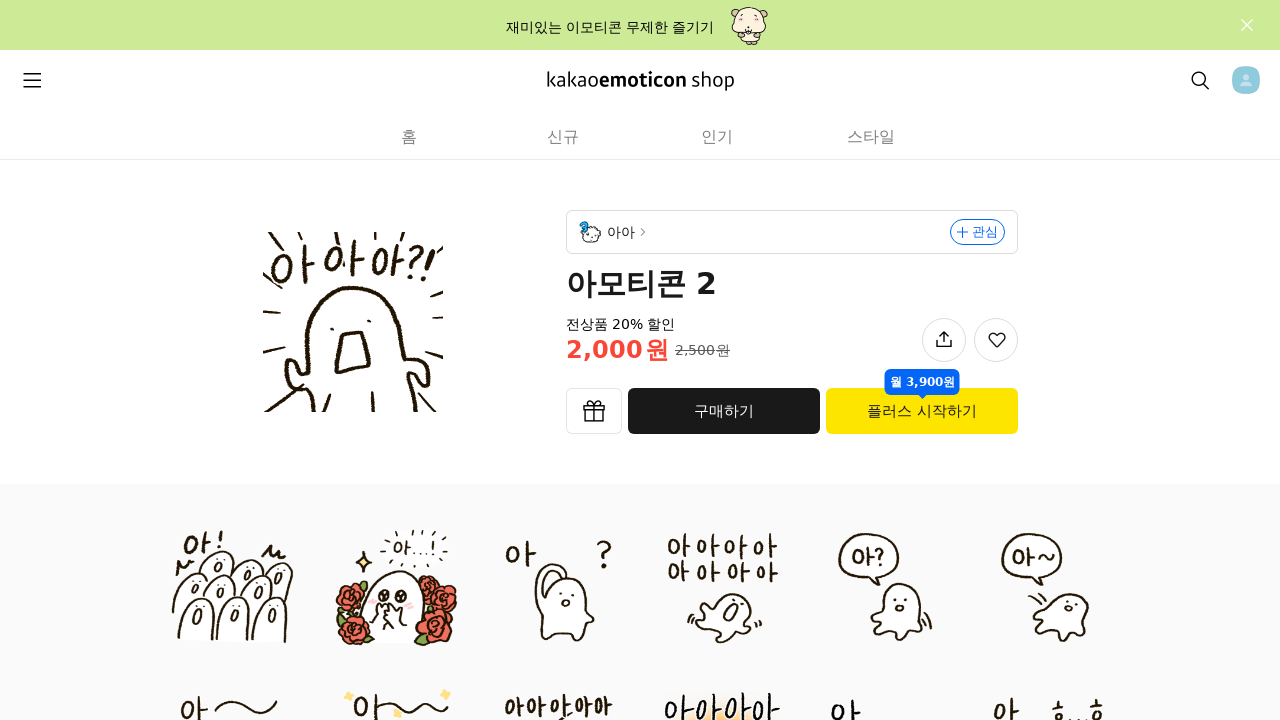